Navigates to Selenium downloads page and clicks on a version 4.x download link to trigger a file download

Starting URL: https://www.selenium.dev/downloads/

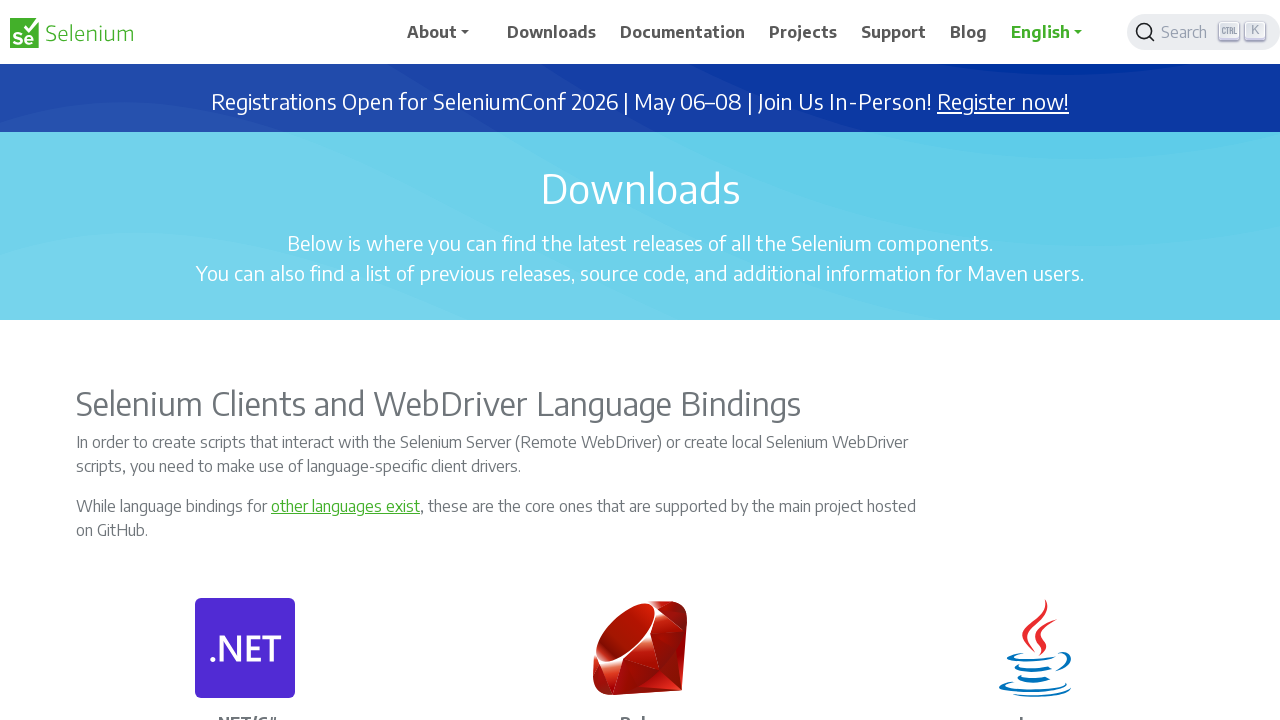

Navigated to Selenium downloads page
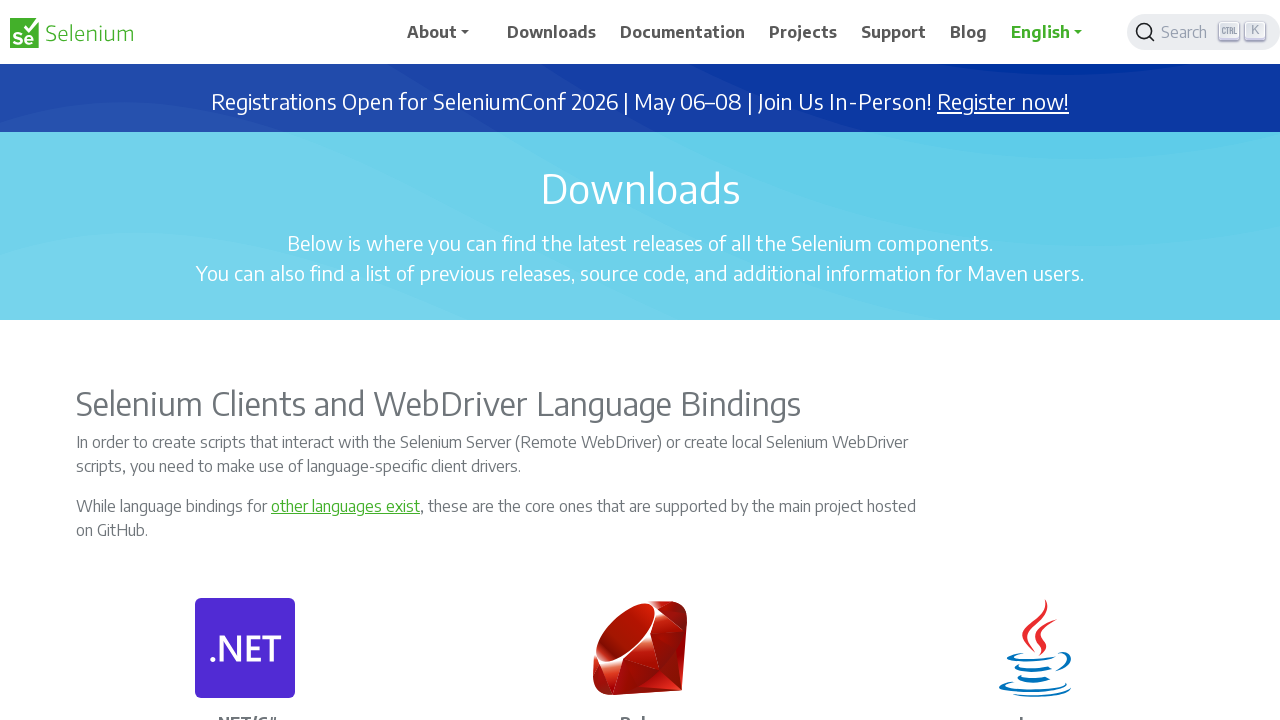

Clicked on Selenium 4.x version download link to trigger file download at (271, 360) on a:has-text('4.')
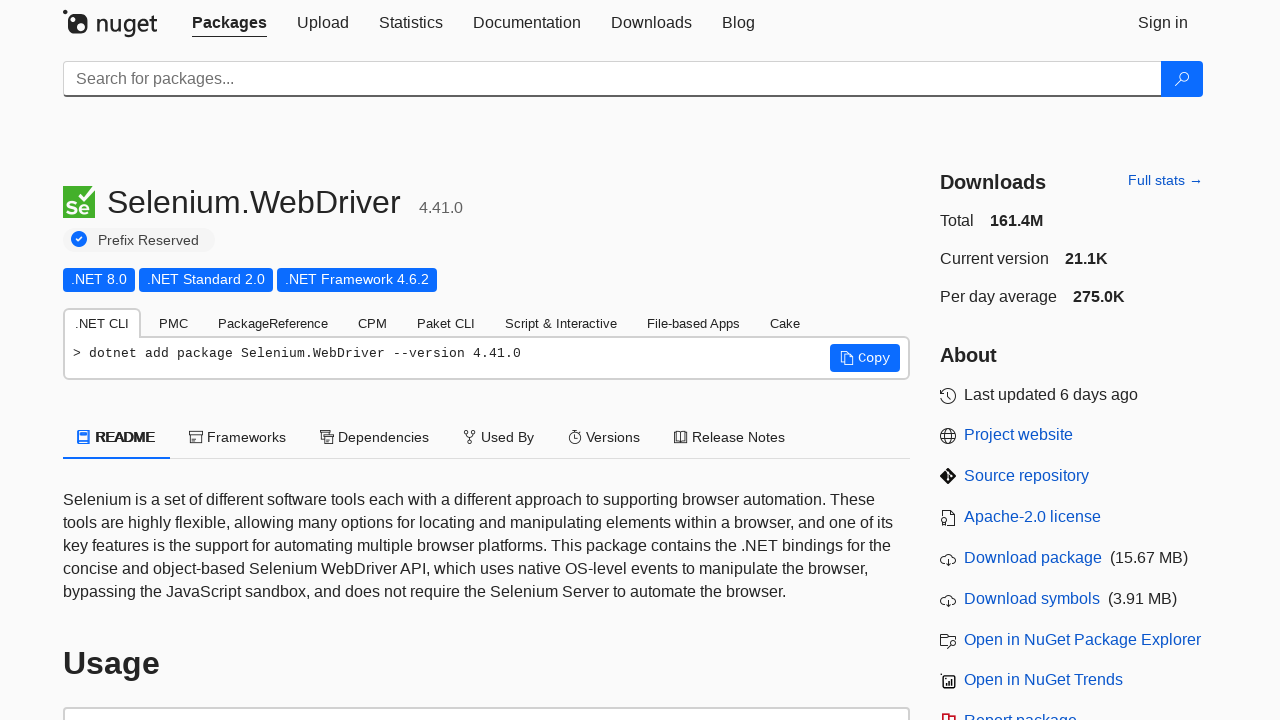

Waited for download to start
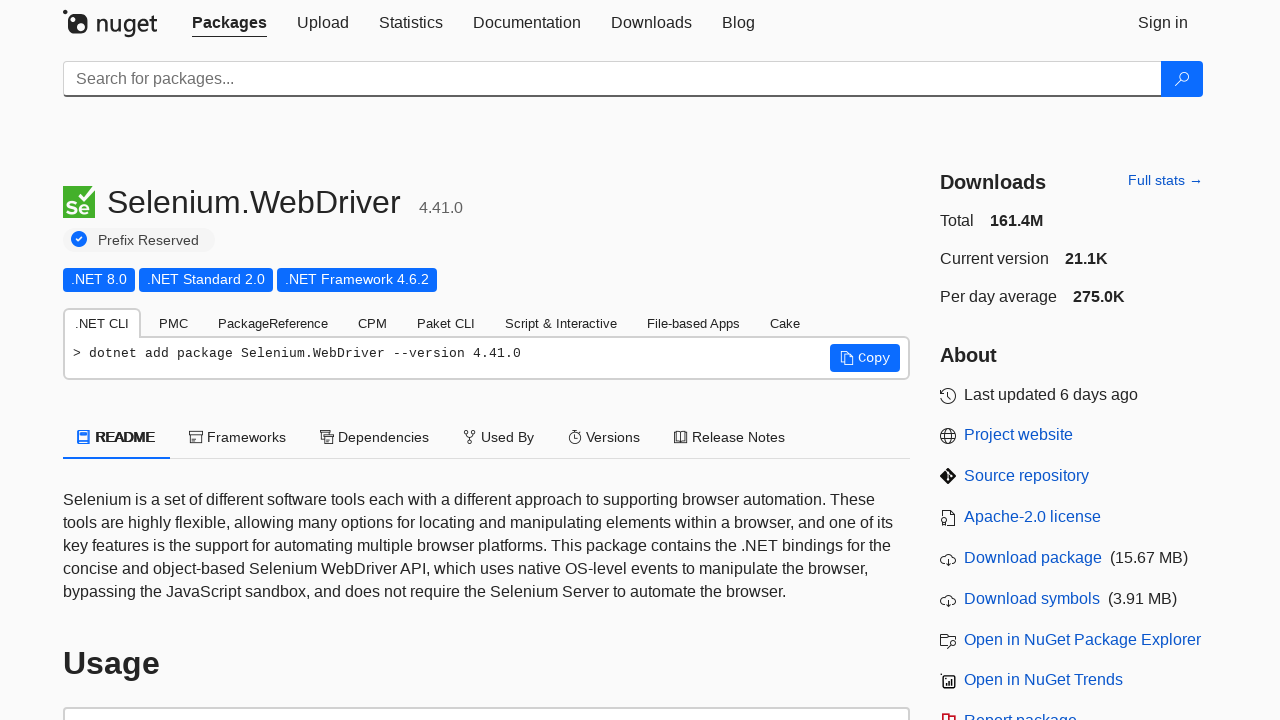

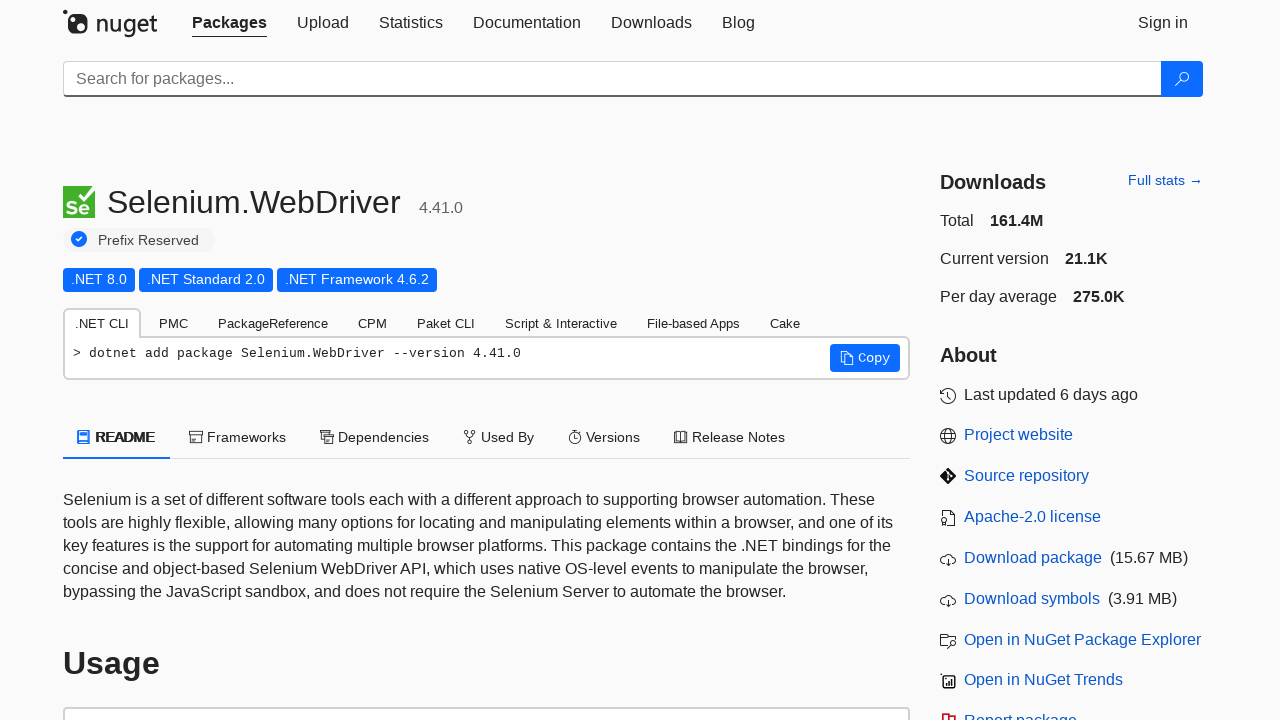